Tests clicking the steer gemma button and verifying navigation

Starting URL: https://neuronpedia.org/gemma-scope#main

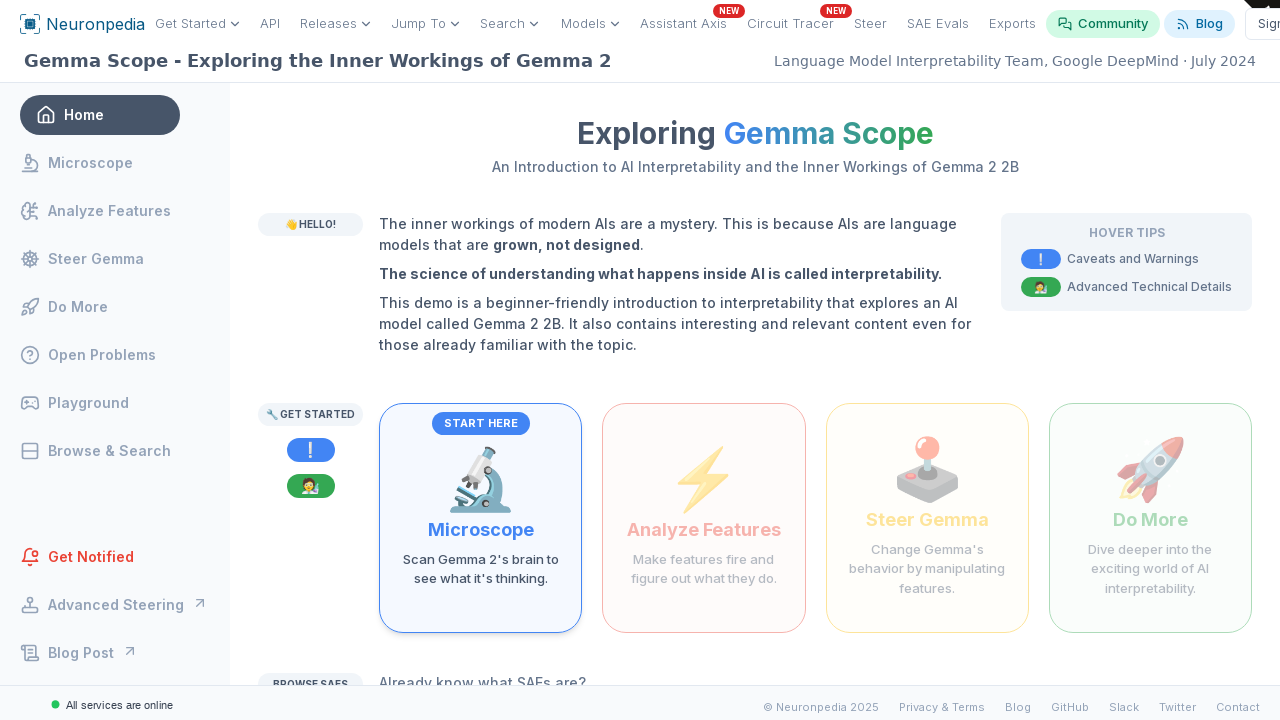

Clicked the steer gemma button to change Gemma's behavior at (927, 518) on internal:role=button[name="Change Gemma's behavior by manipulating features"i]
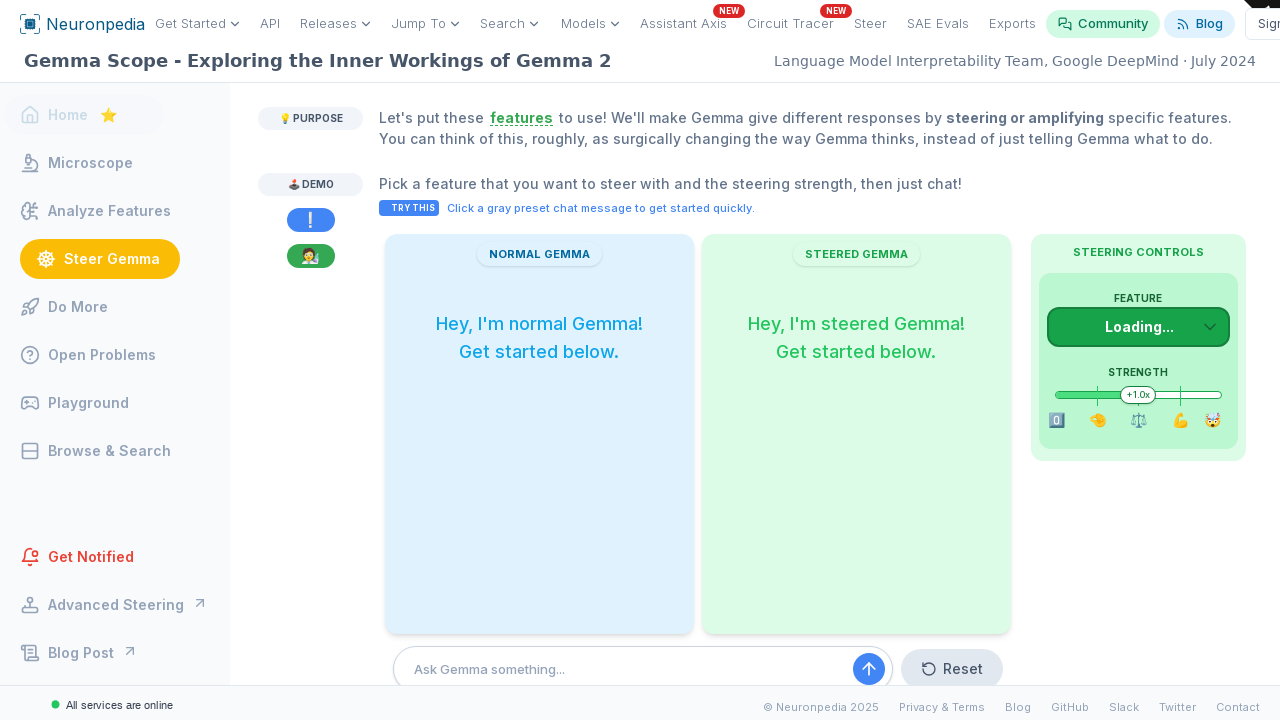

Verified navigation to steer page with URL containing #steer fragment
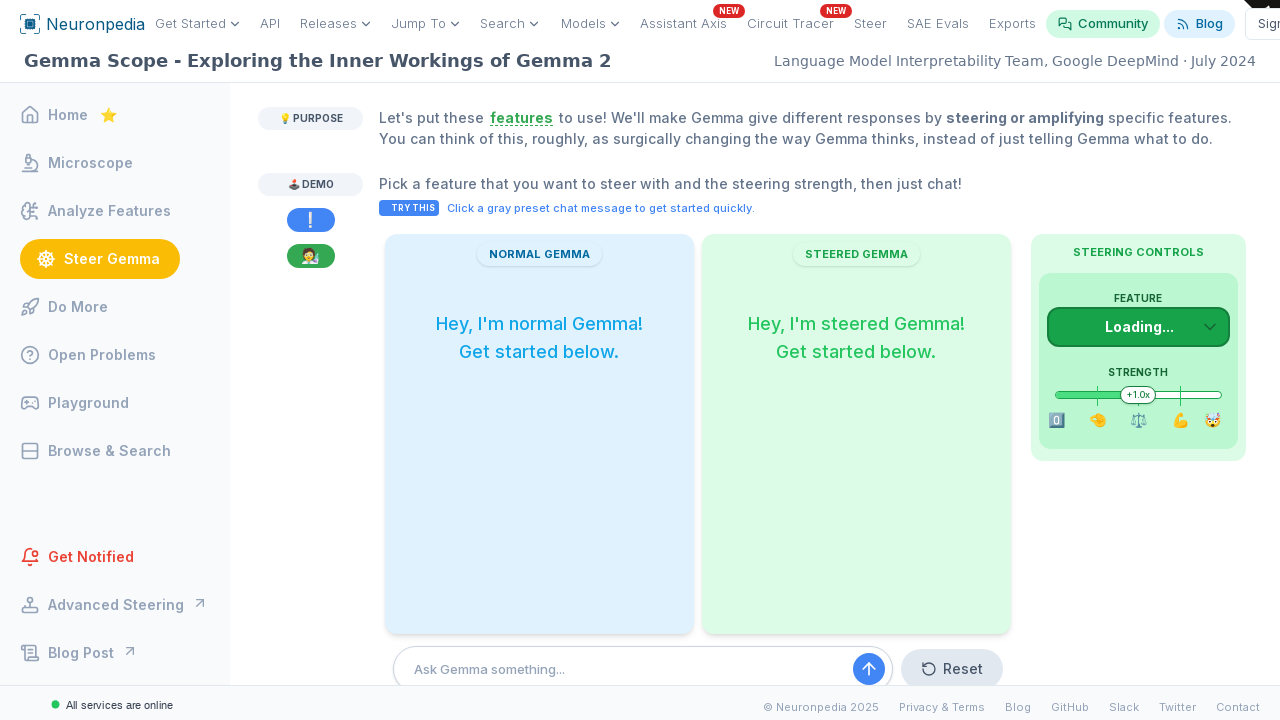

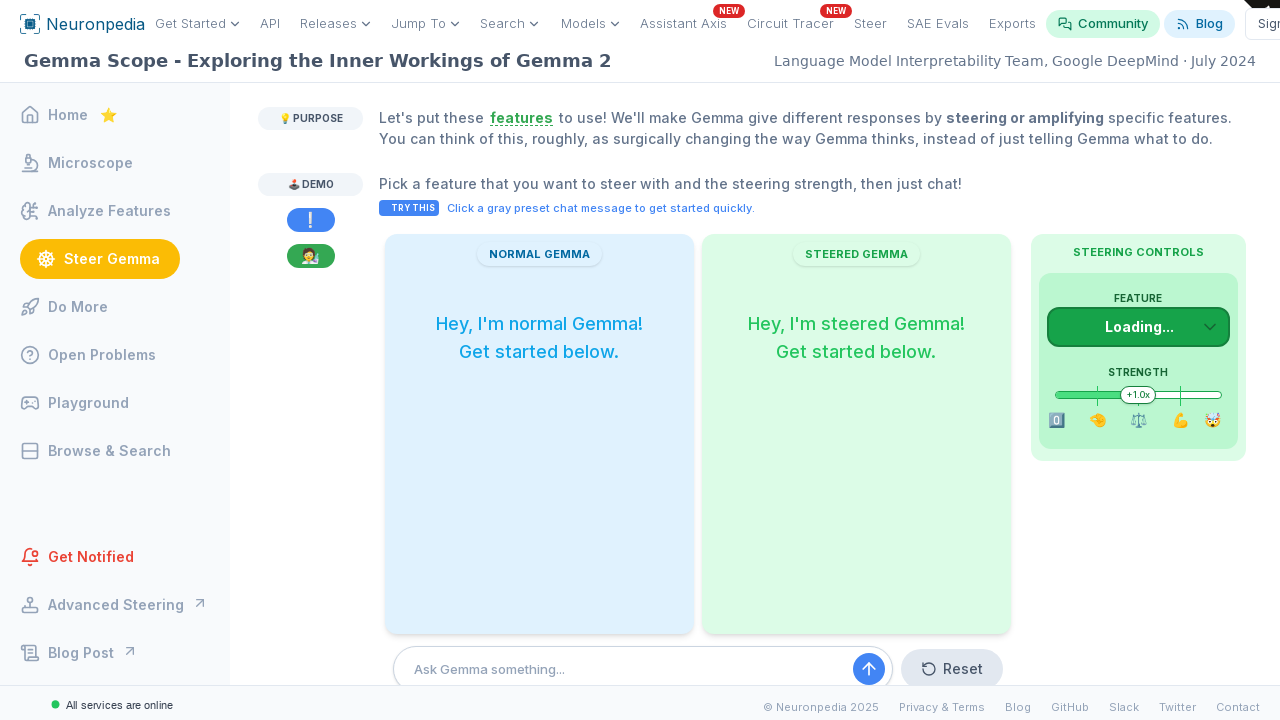